Tests mouse interaction by clicking an element and performing a mouse back button action

Starting URL: https://awesomeqa.com/selenium/mouse_interaction.html

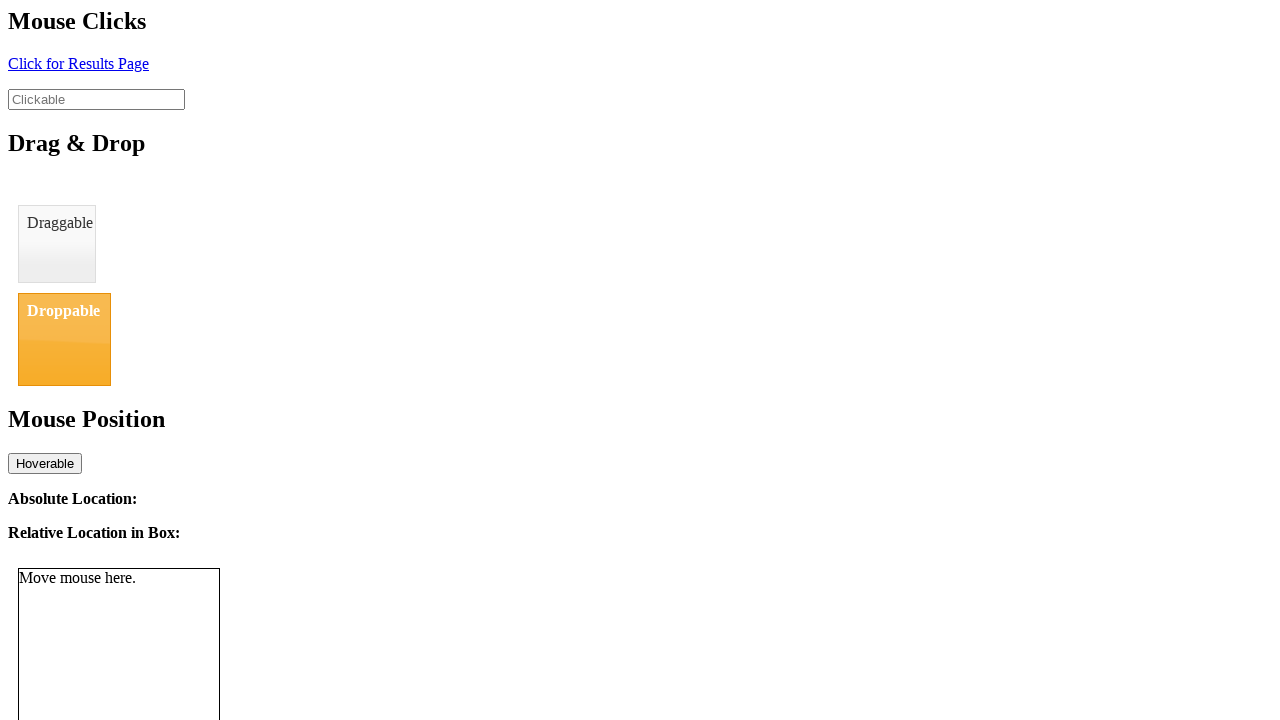

Clicked element with ID 'click' at (78, 63) on #click
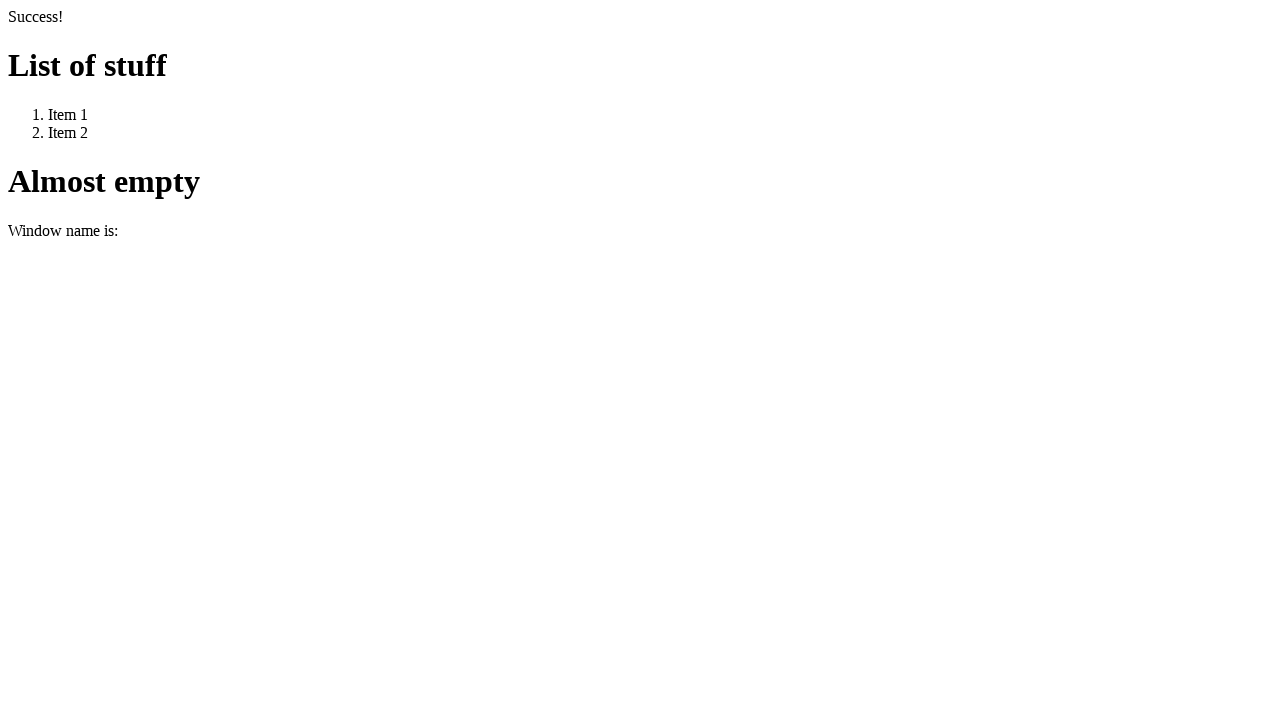

Navigated back to previous page using mouse back button action
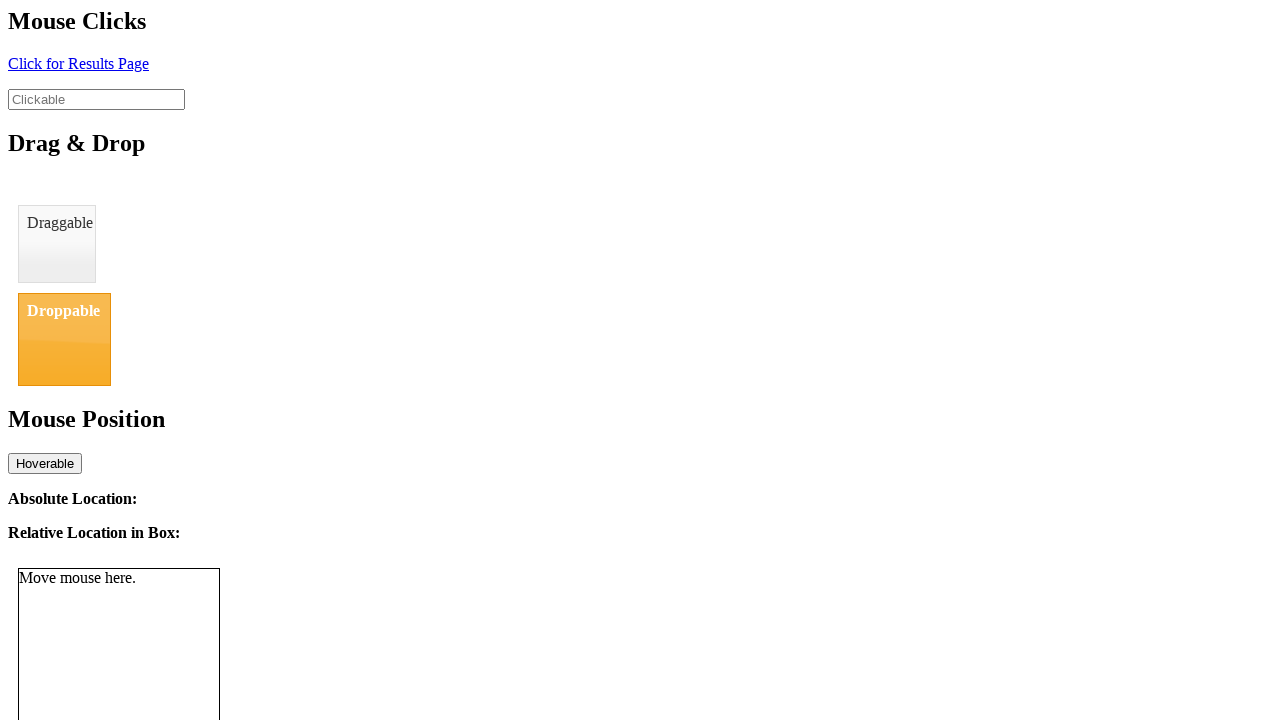

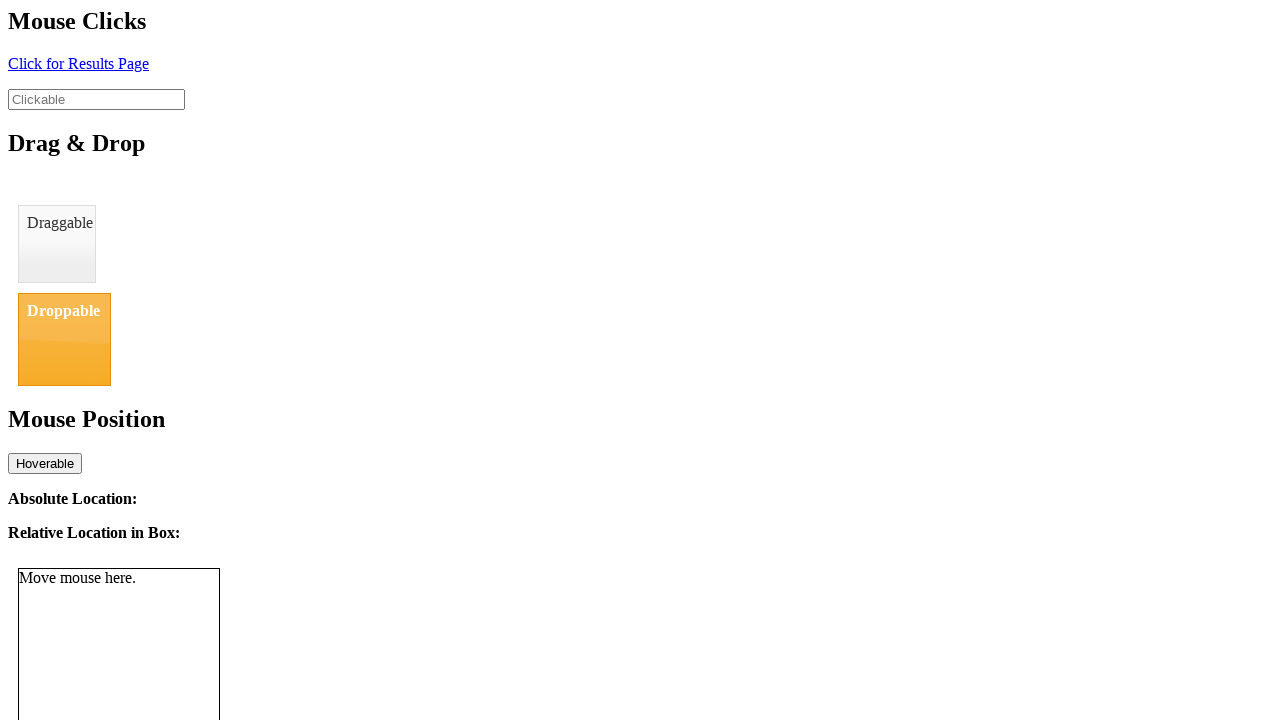